Tests navigation through Art and Classes tabs to verify the online course header

Starting URL: https://www.funartcolorado.com/

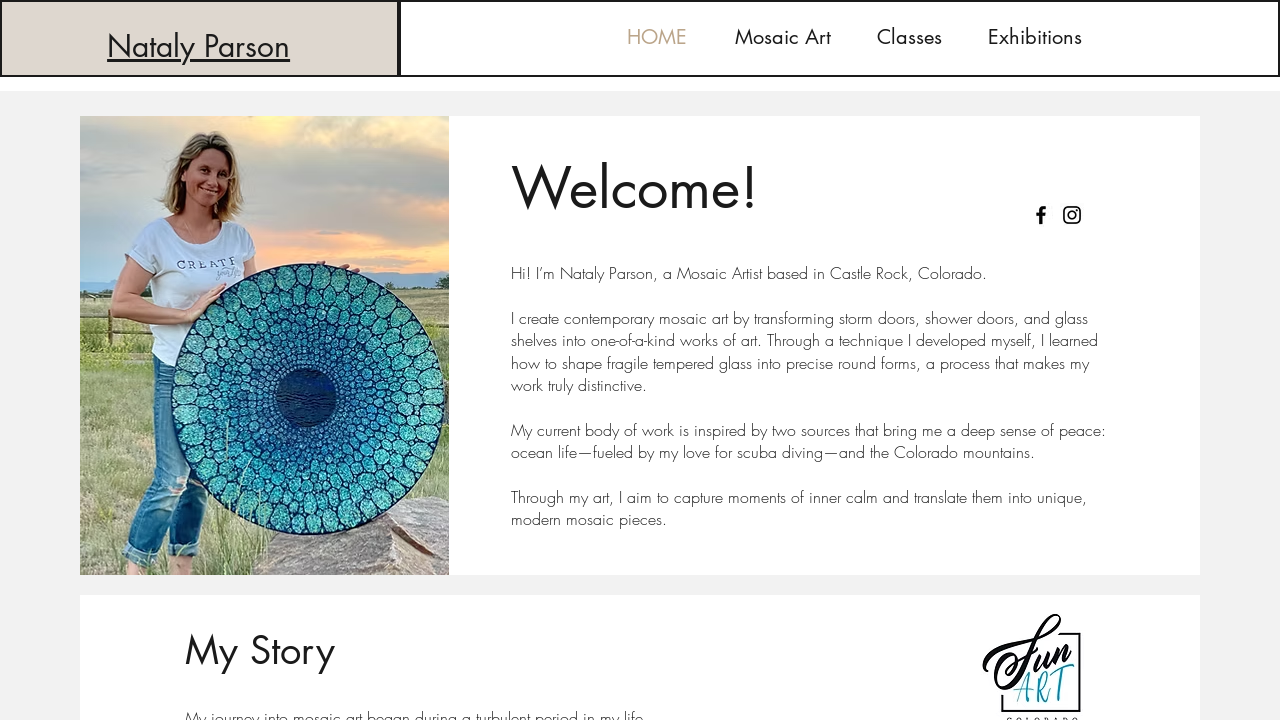

Clicked on Art tab at (783, 38) on #comp-jnlr6x4r1label
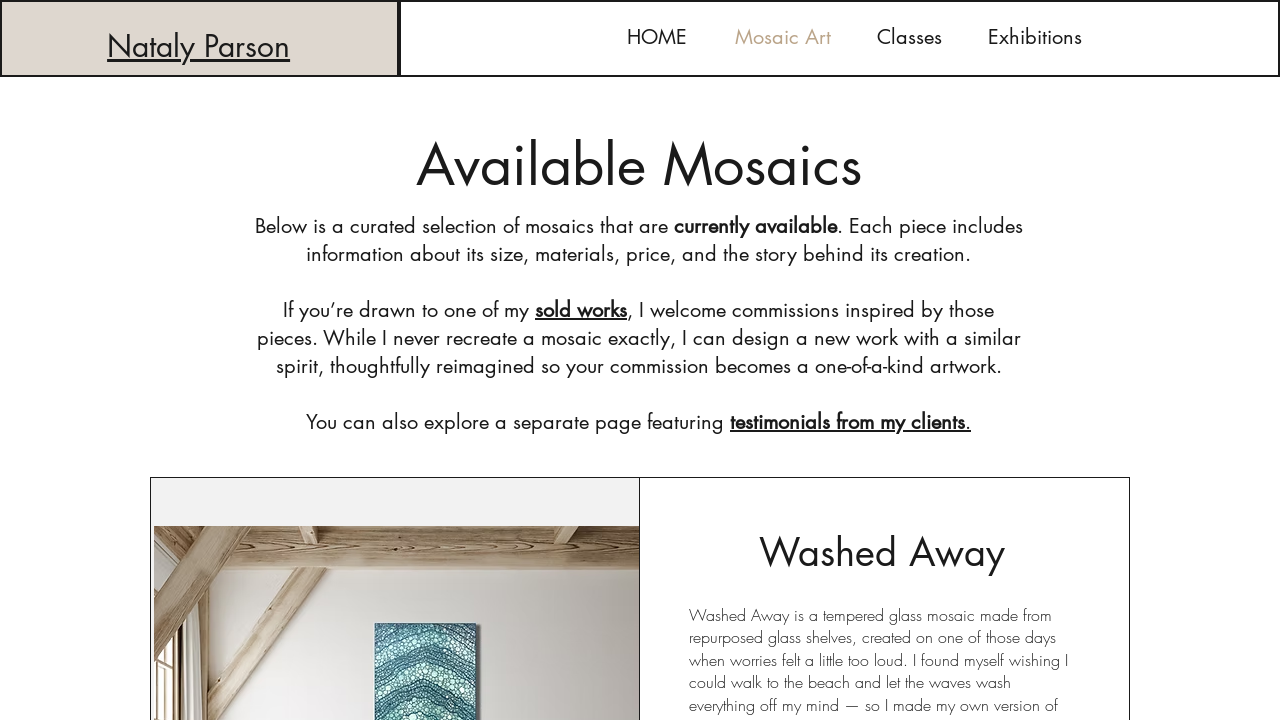

Clicked on Classes tab at (909, 38) on #comp-jnlr6x4r2label
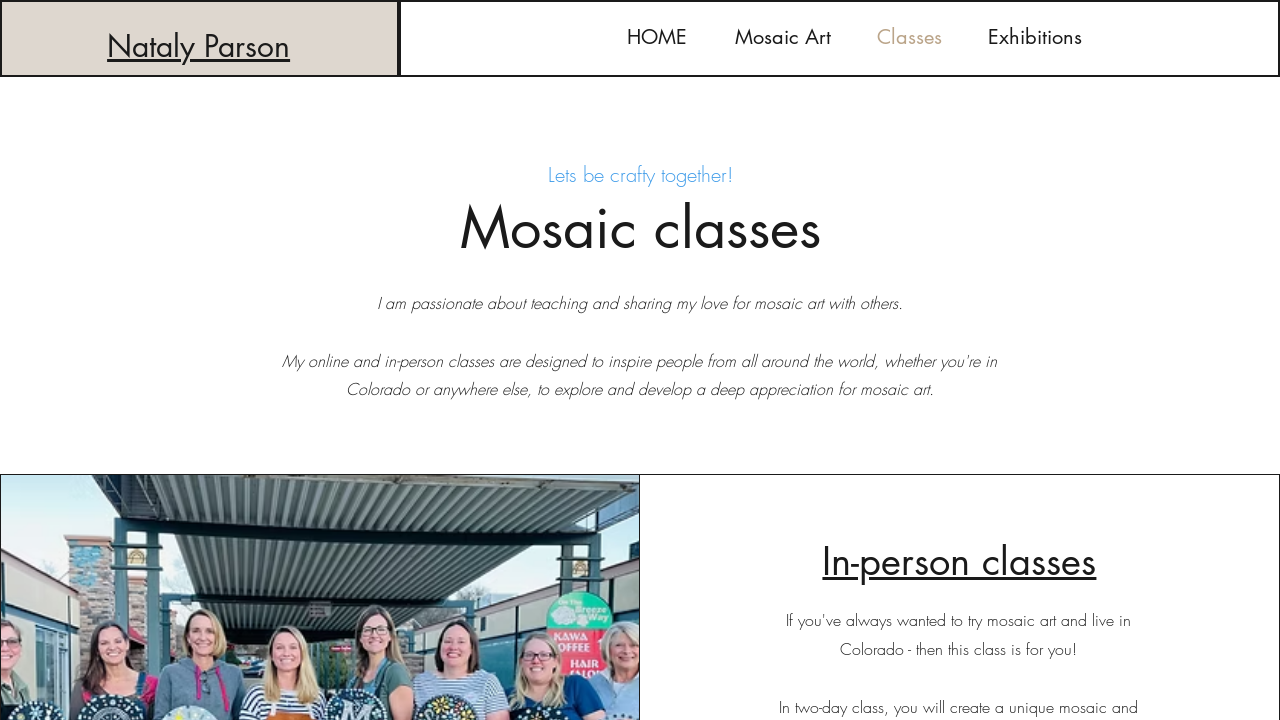

Online course header appeared
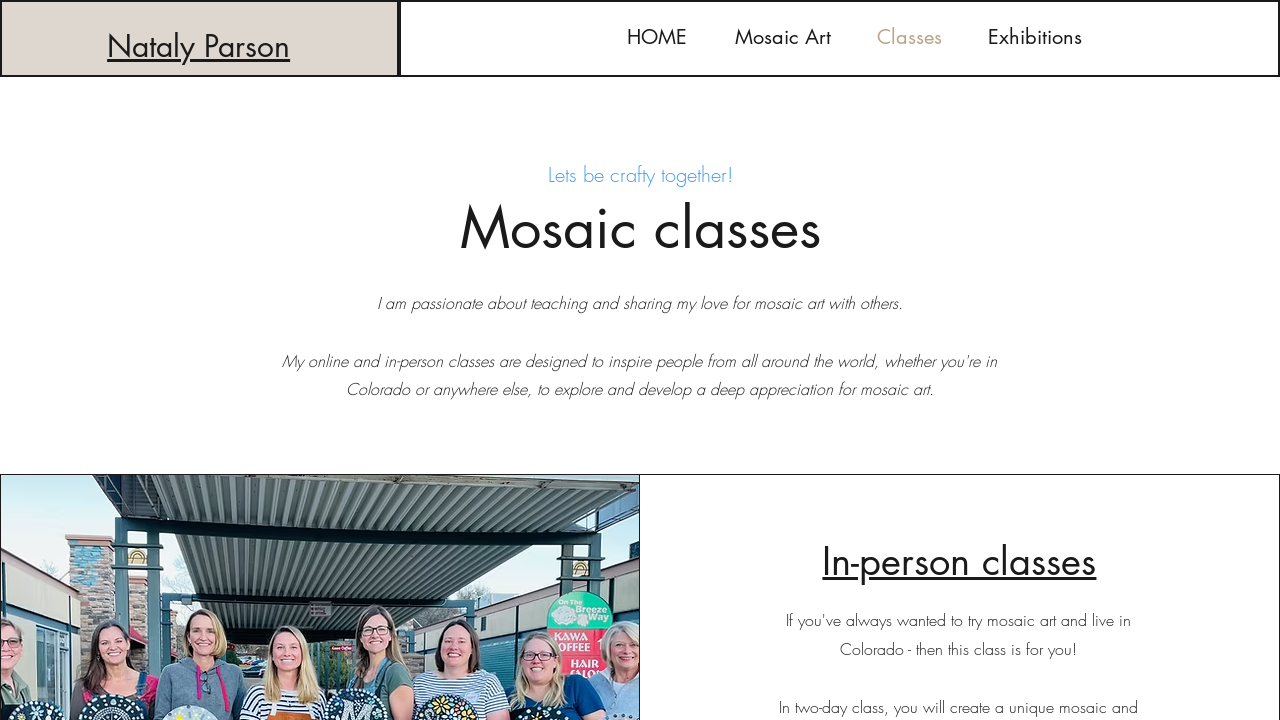

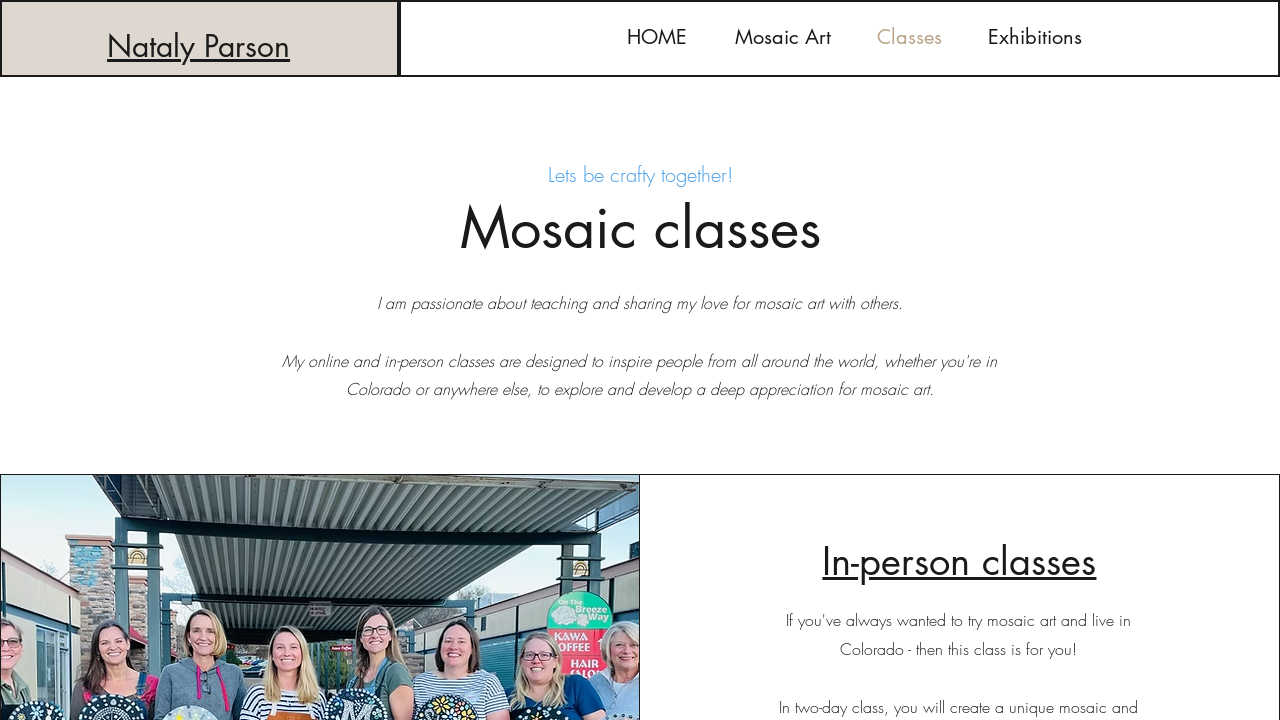